Navigates to multiple product pages on Vilros and verifies the payment button is present

Starting URL: https://vilros.com/products/raspberry-pi-400-kit

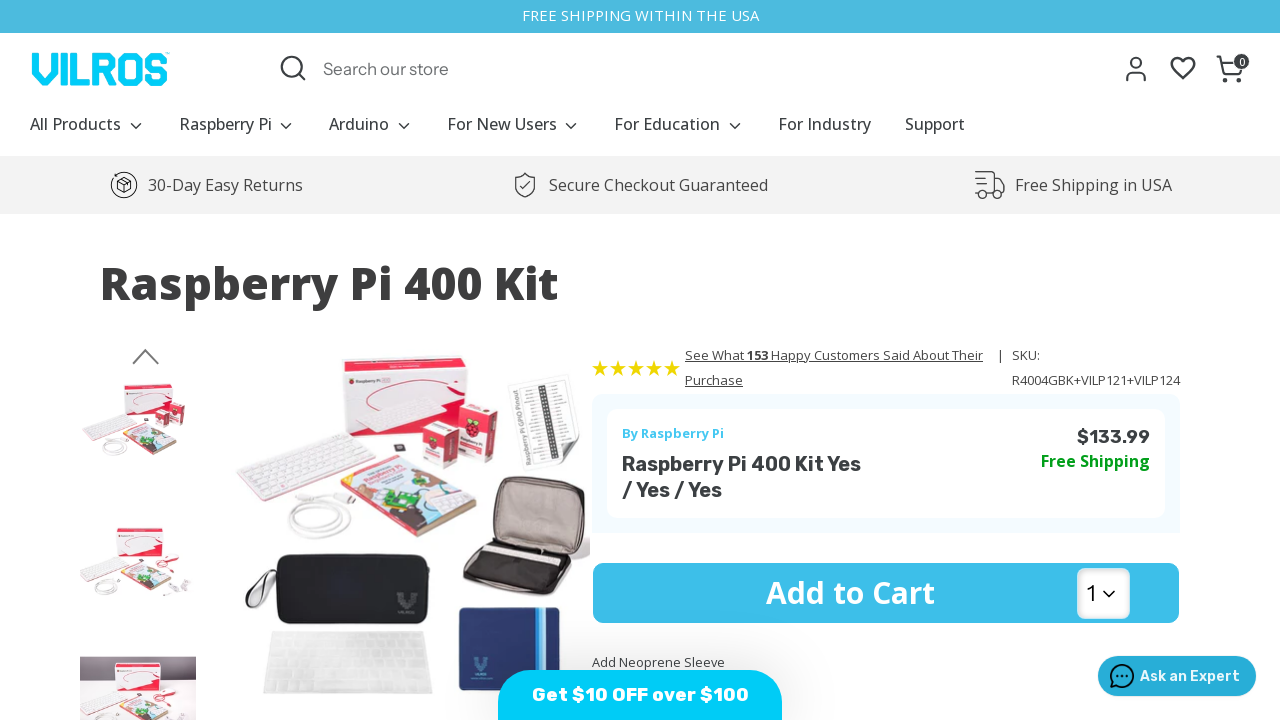

Navigated to product page: https://vilros.com/products/raspberry-pi-pico
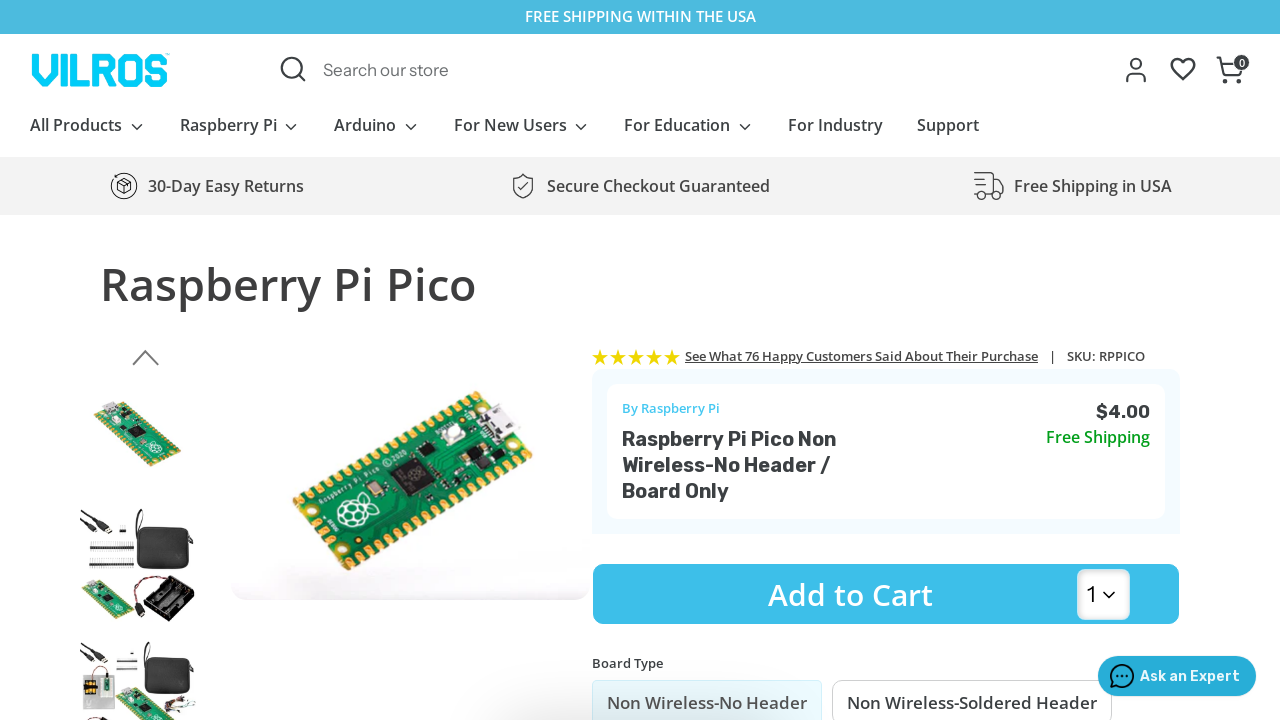

Payment button found on product page
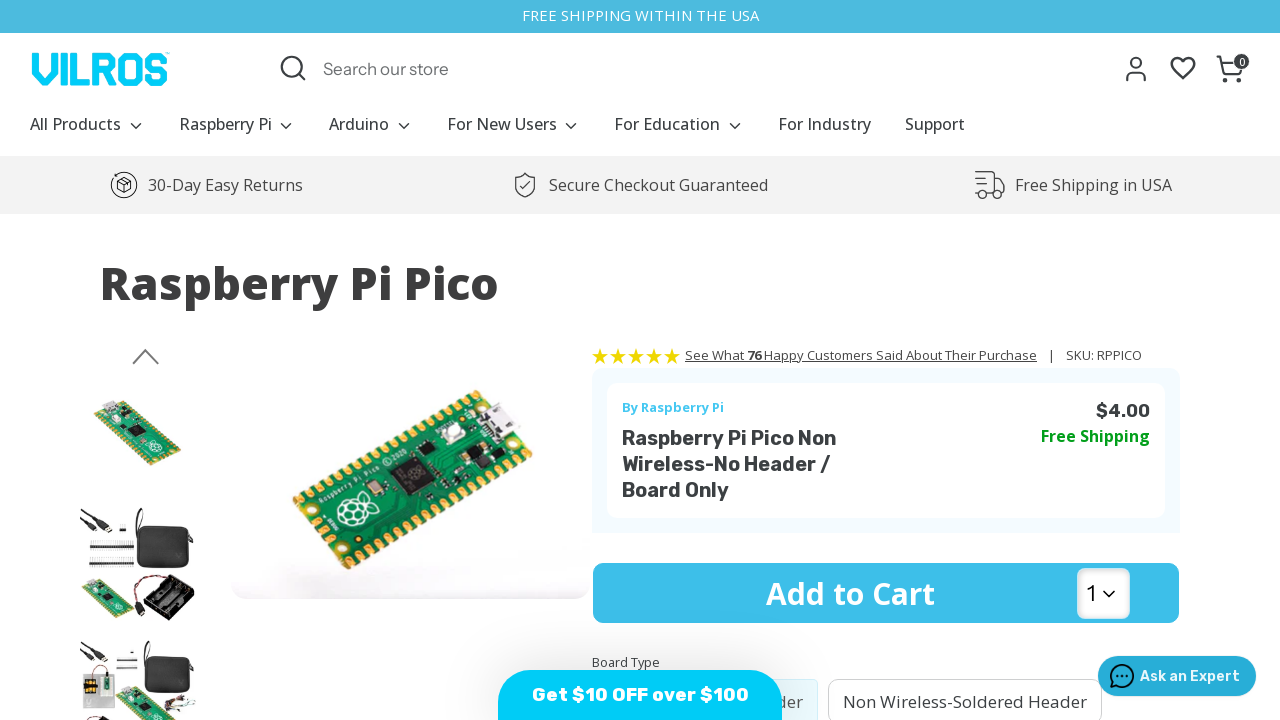

Navigated to product page: https://vilros.com/products/raspberry-pi-pico-with-soldered-40-pin-header-3-pin-jtag-connector
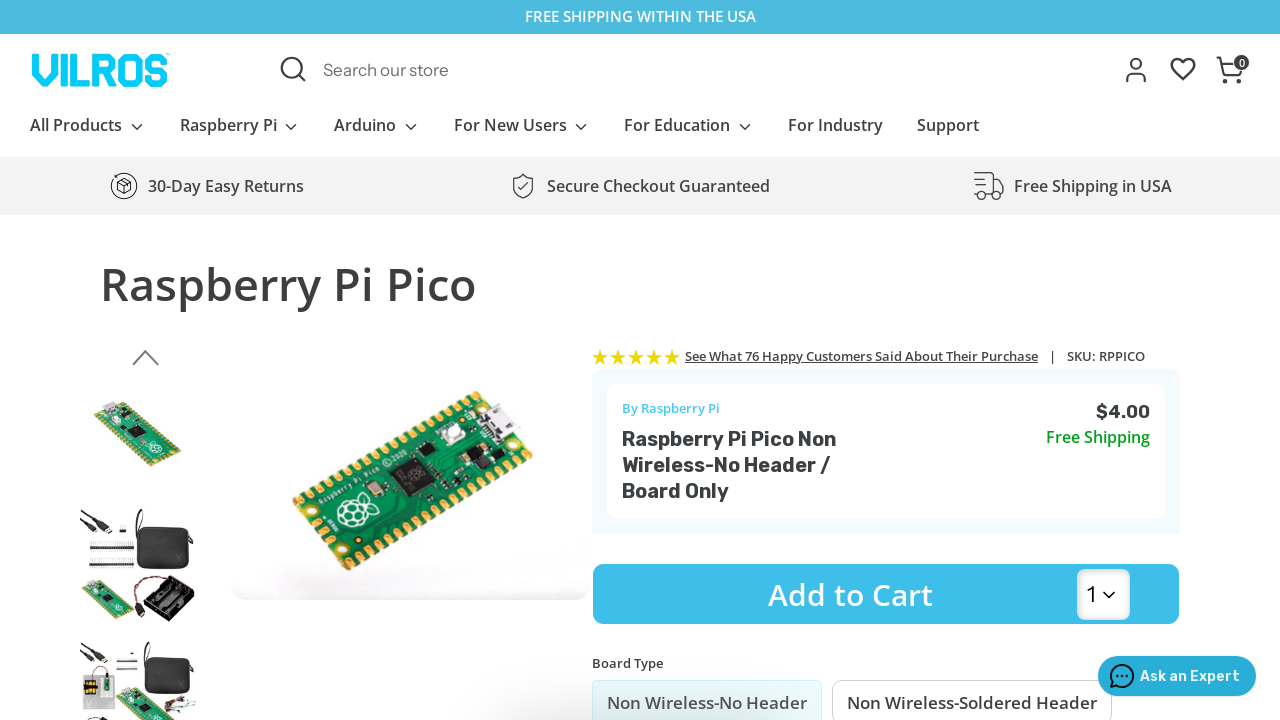

Payment button found on product page
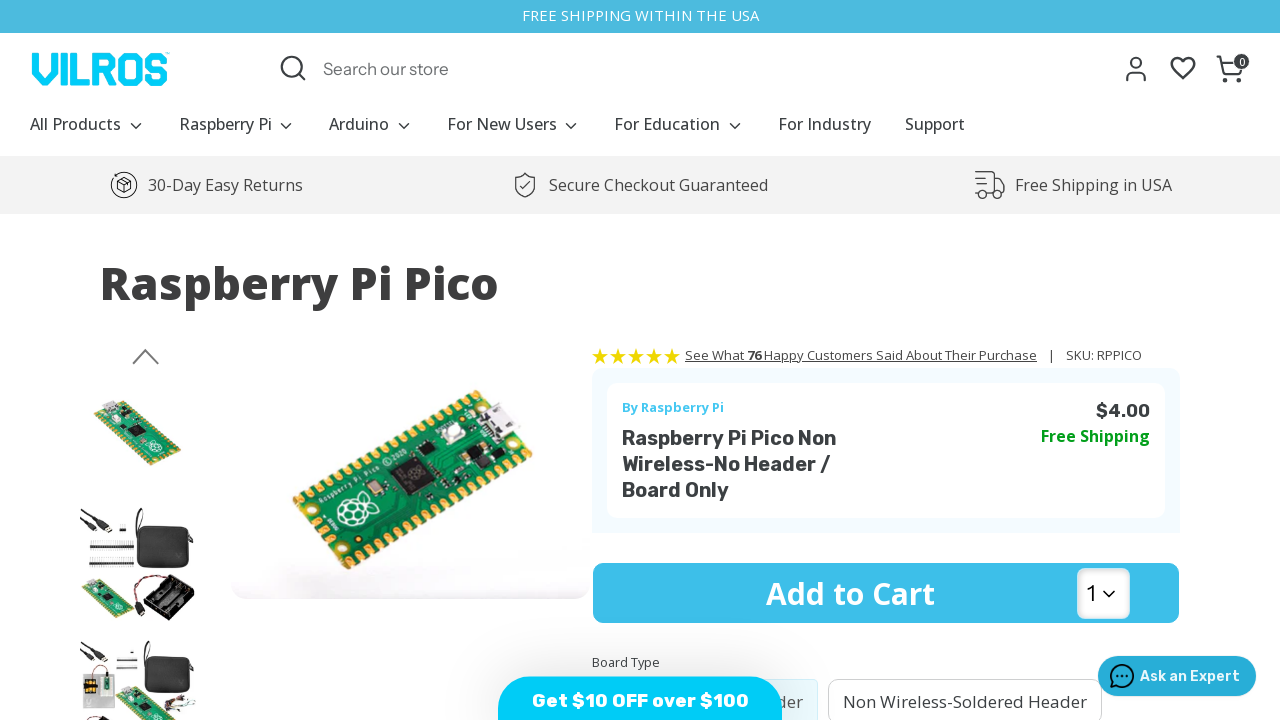

Navigated to product page: https://vilros.com/products/raspberry-pi-pico-wireless
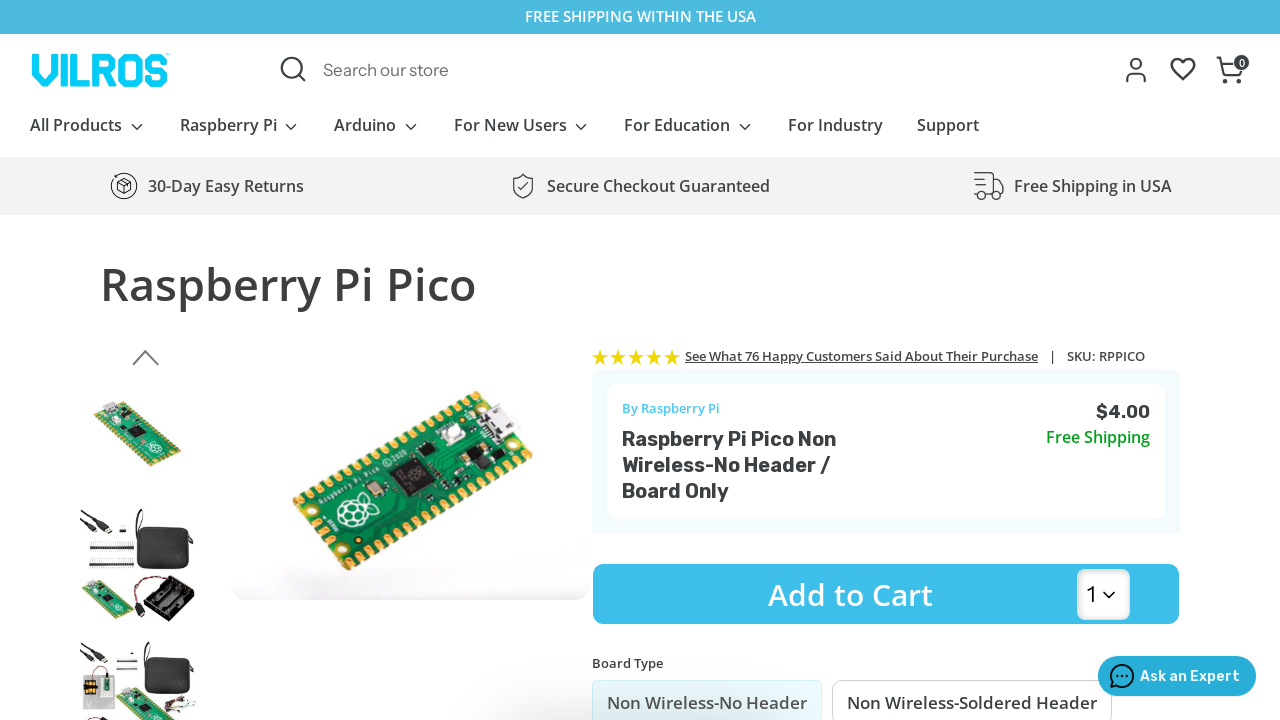

Payment button found on product page
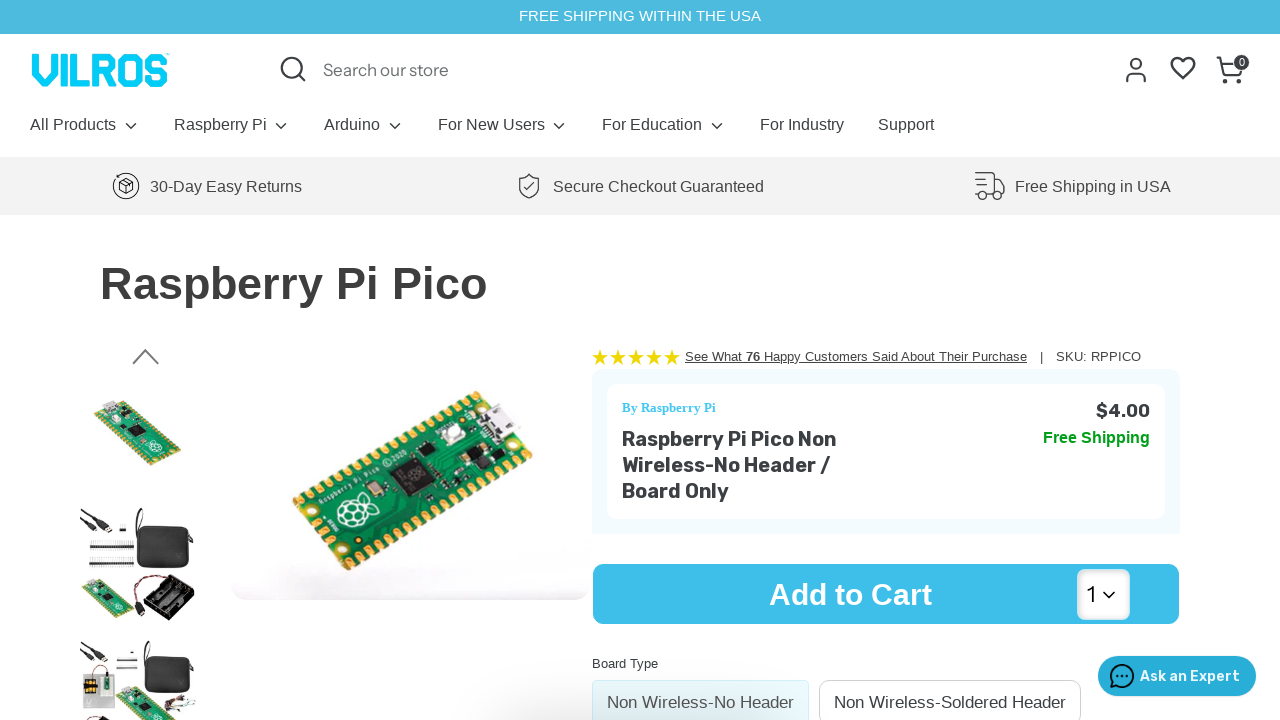

Navigated to product page: https://vilros.com/products/raspberry-pi-zero
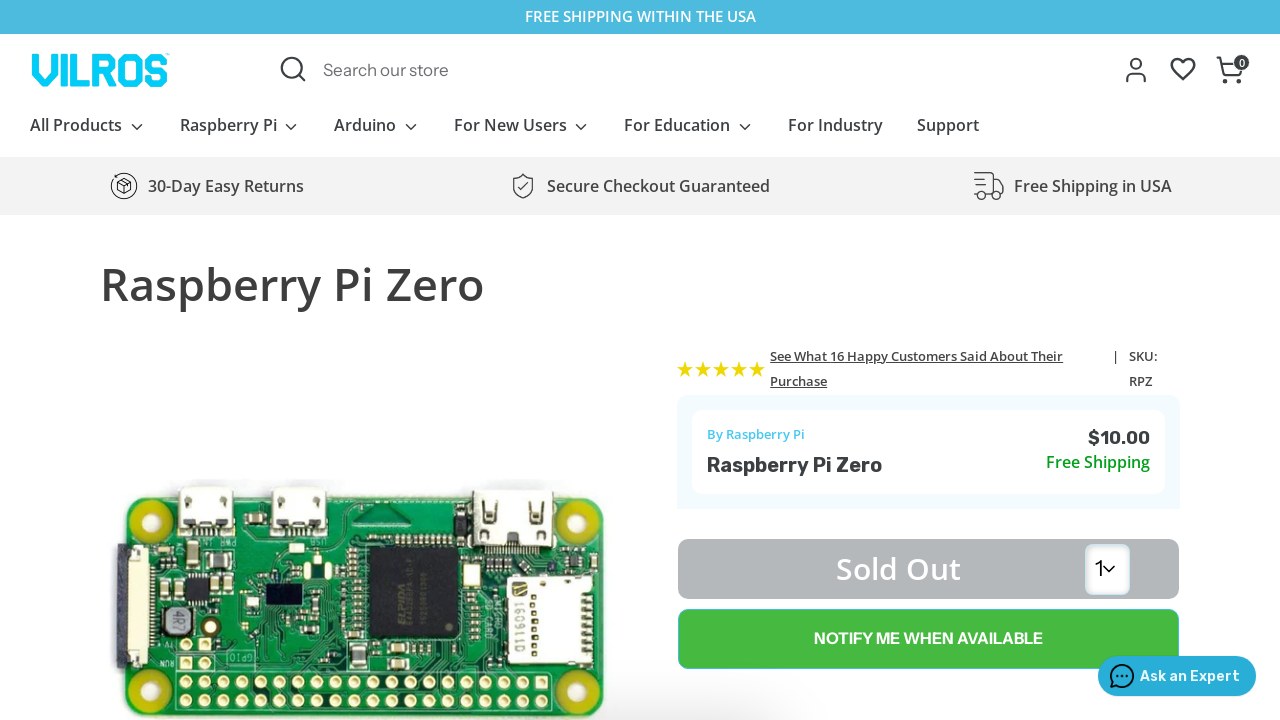

Payment button found on product page
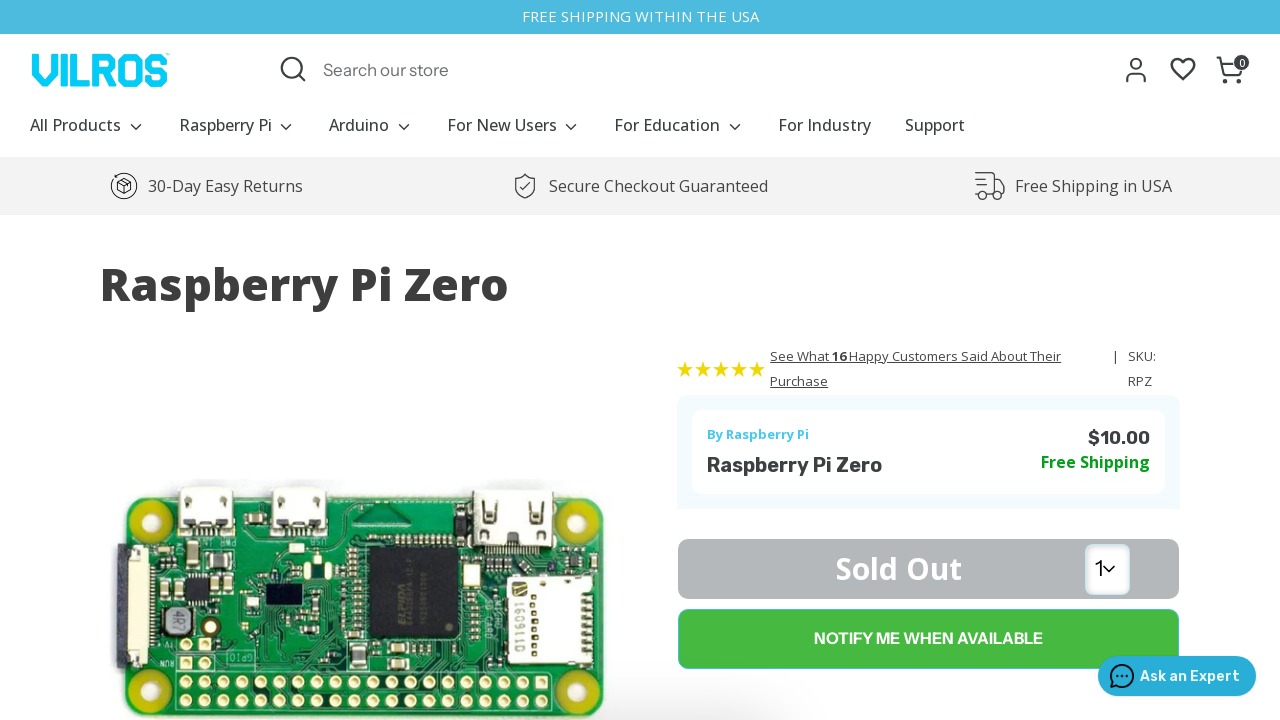

Navigated to product page: https://vilros.com/products/raspberry-pi-zero-w
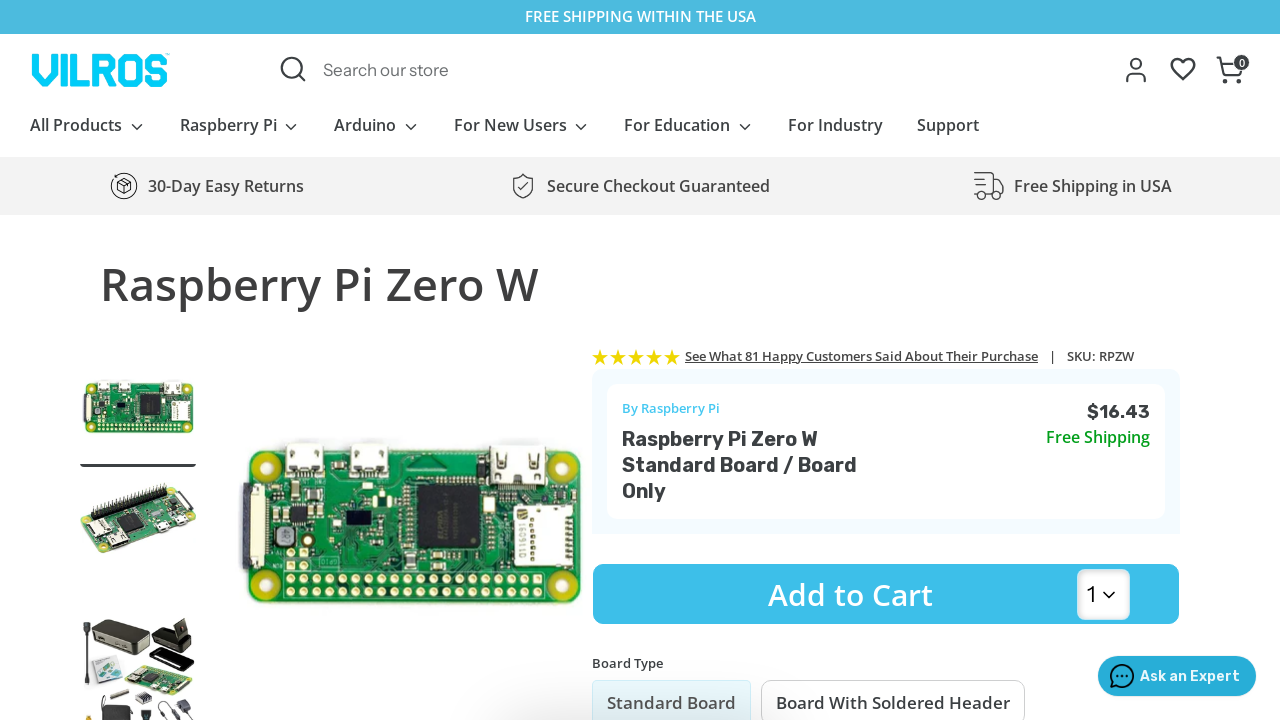

Payment button found on product page
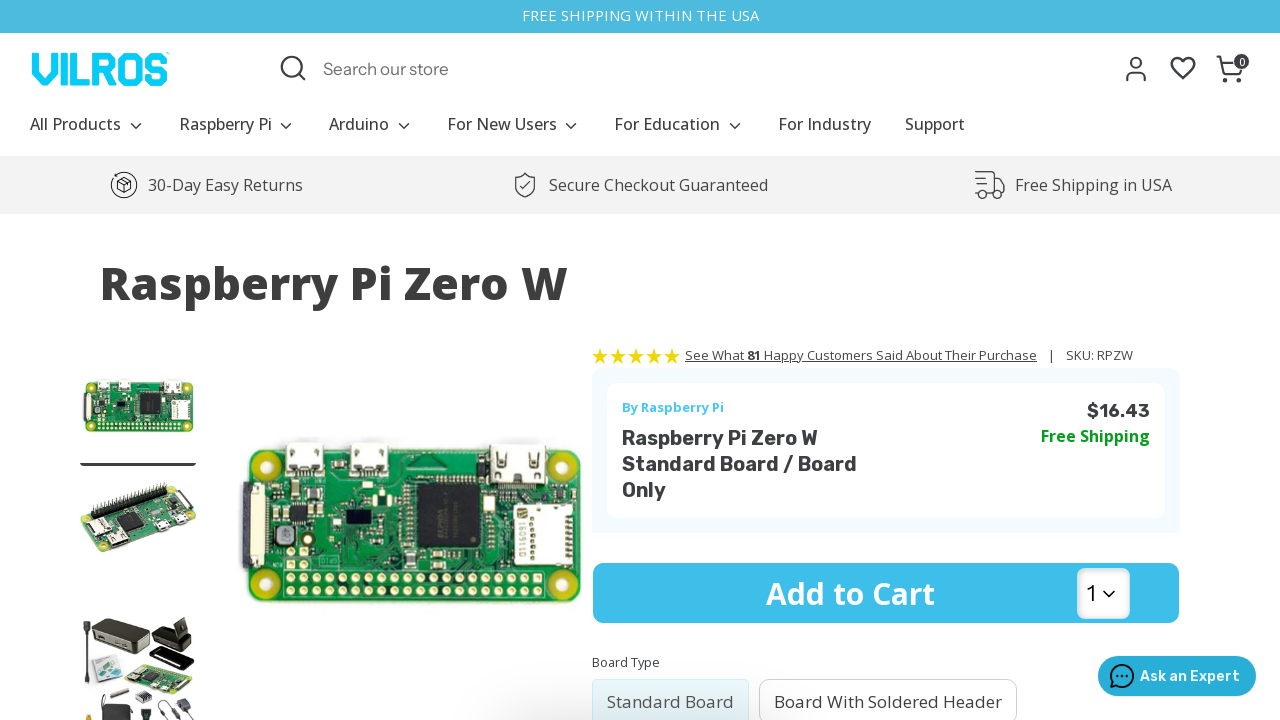

Navigated to product page: https://vilros.com/products/raspberry-pi-zero-wh
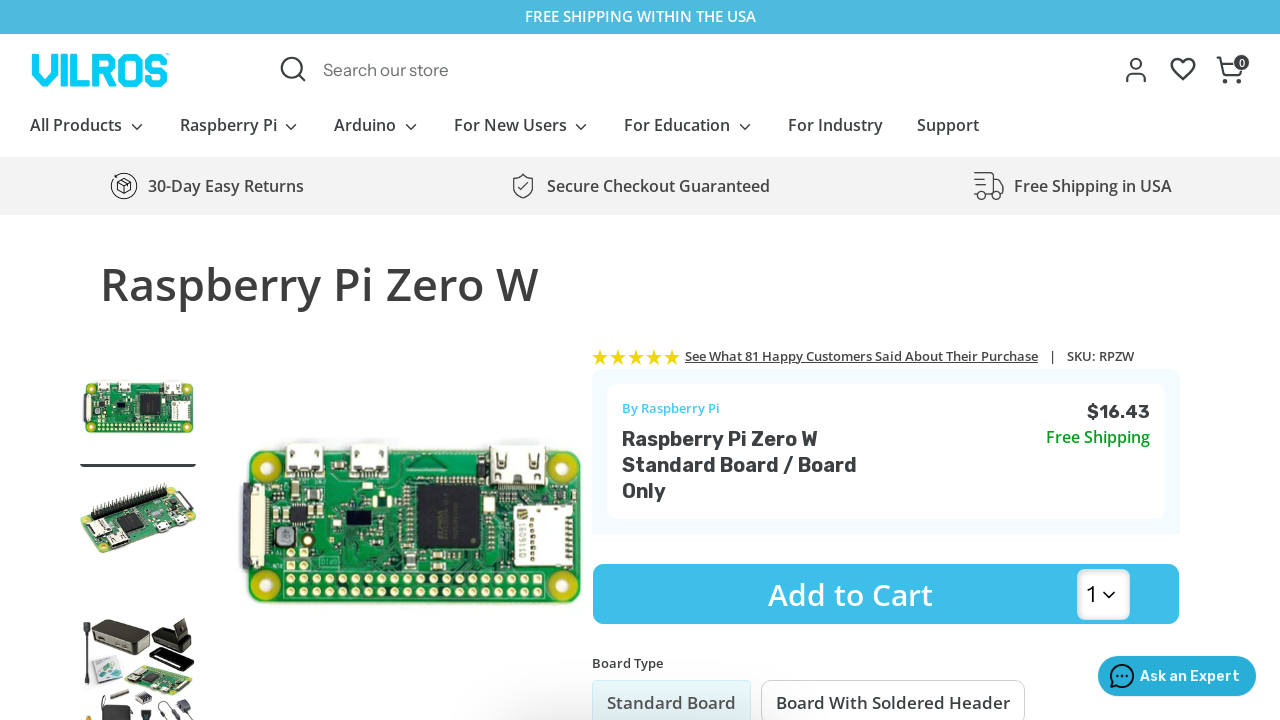

Payment button found on product page
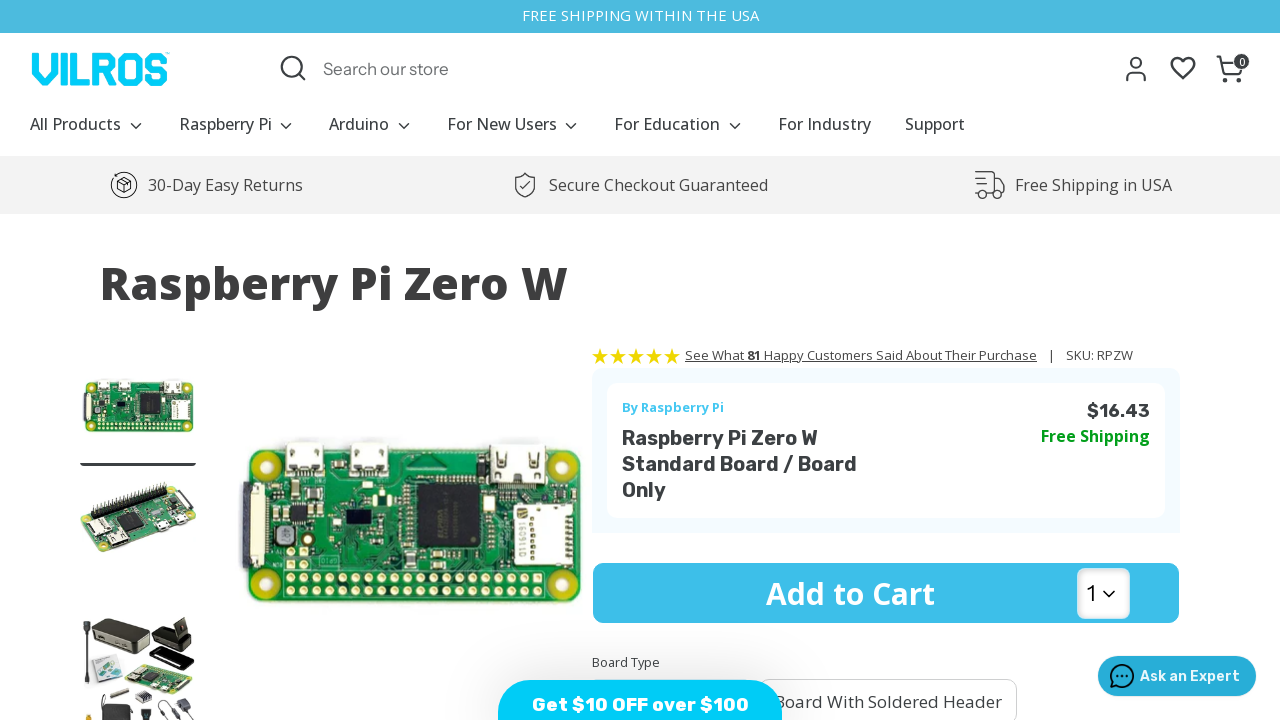

Navigated to product page: https://vilros.com/products/raspberry-pi-zero-2-w
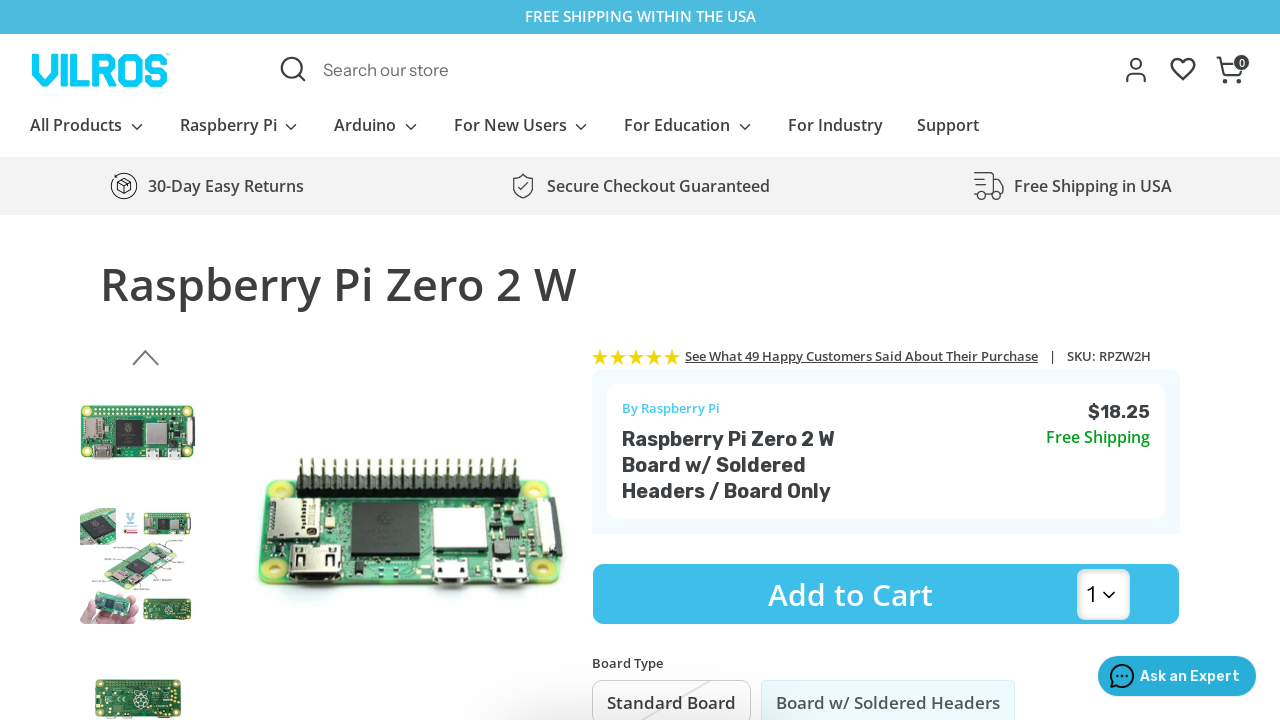

Payment button found on product page
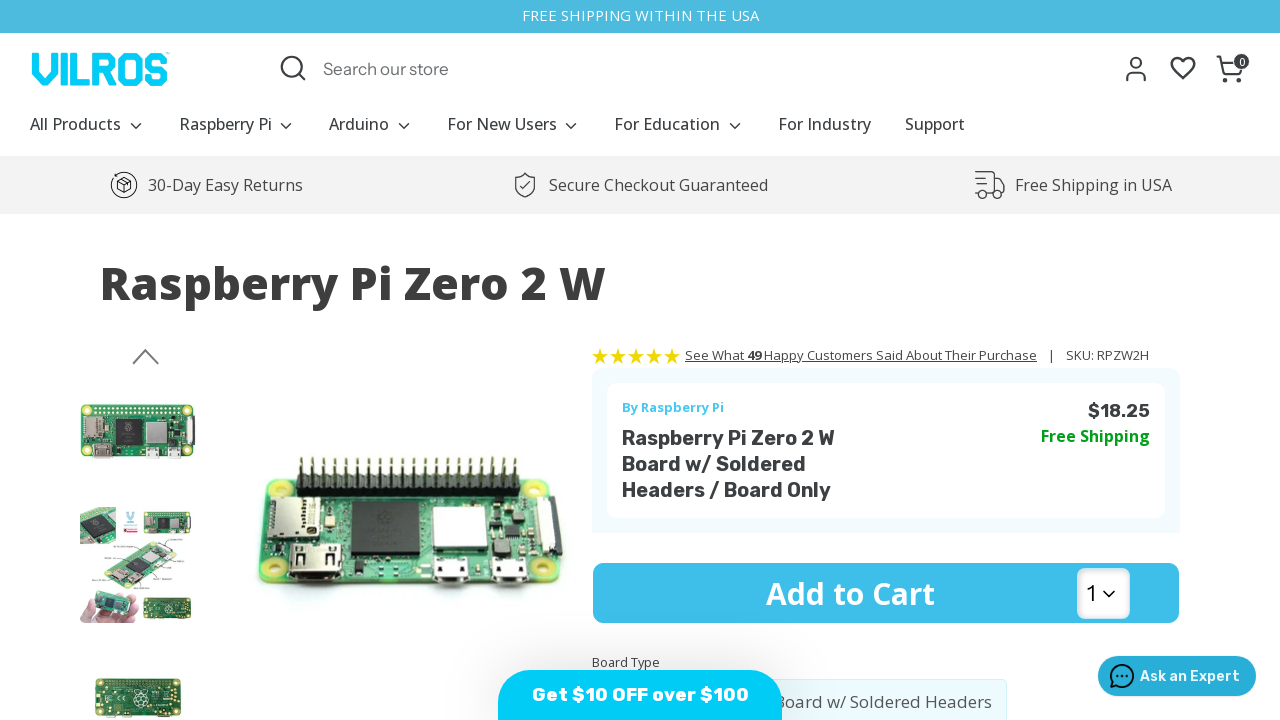

Navigated to product page: https://vilros.com/products/raspberry-pi-4-model-b
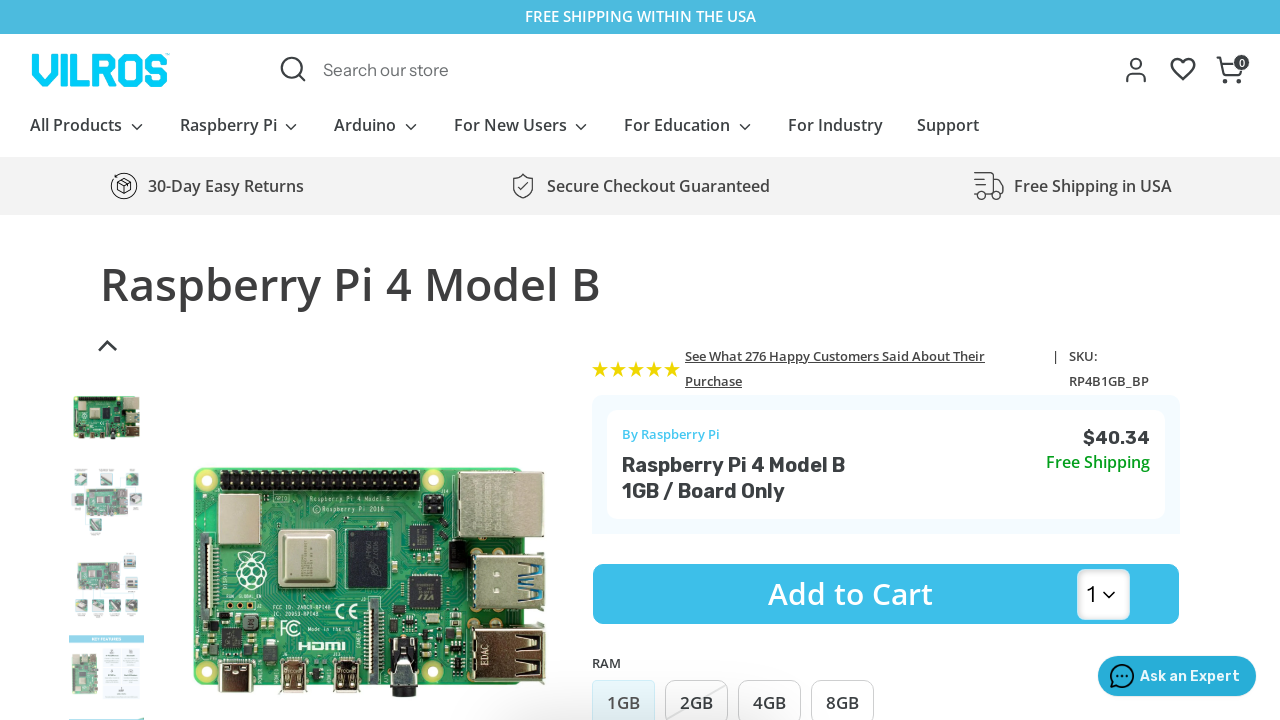

Payment button found on product page
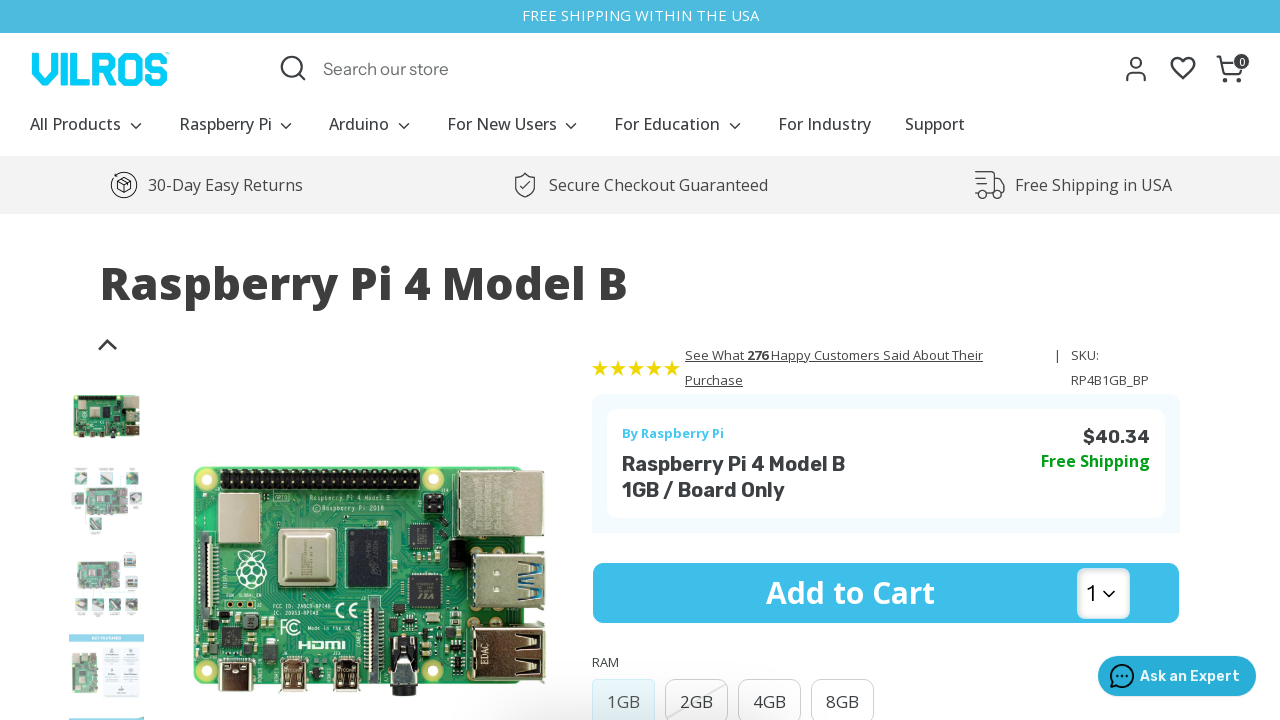

Navigated to product page: https://vilros.com/products/raspberry-pi-4-2gb-ram
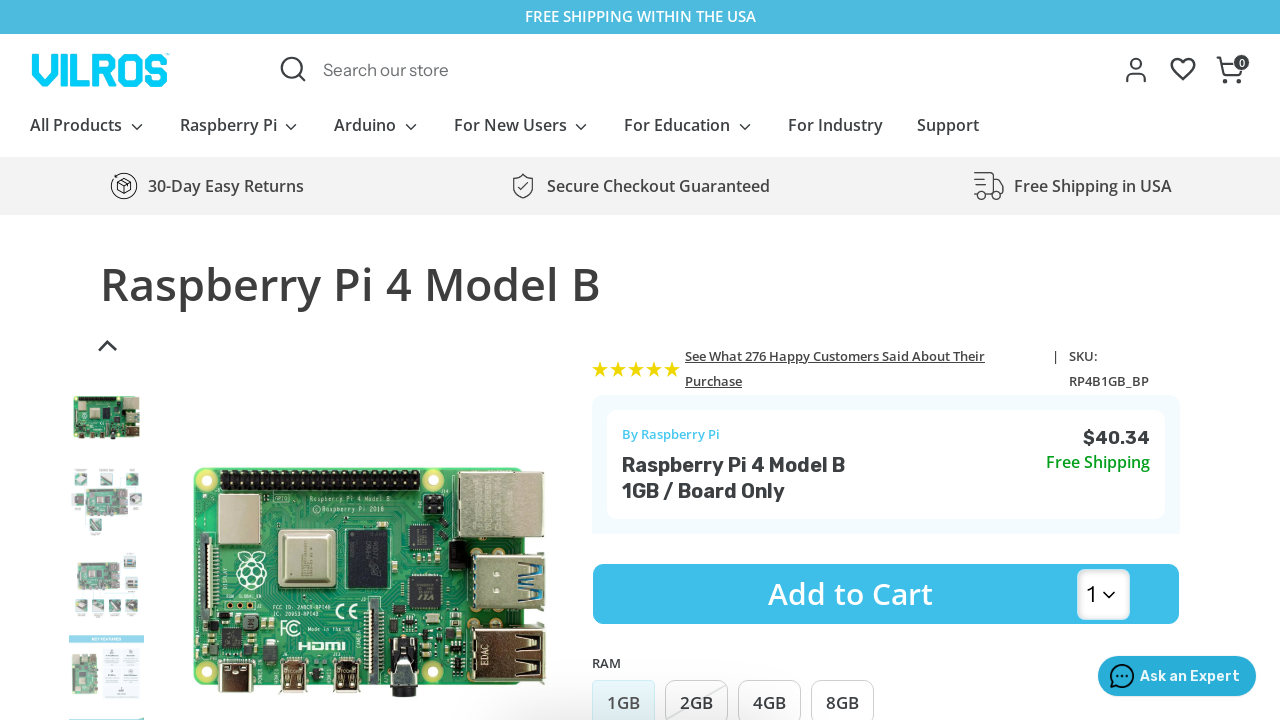

Payment button found on product page
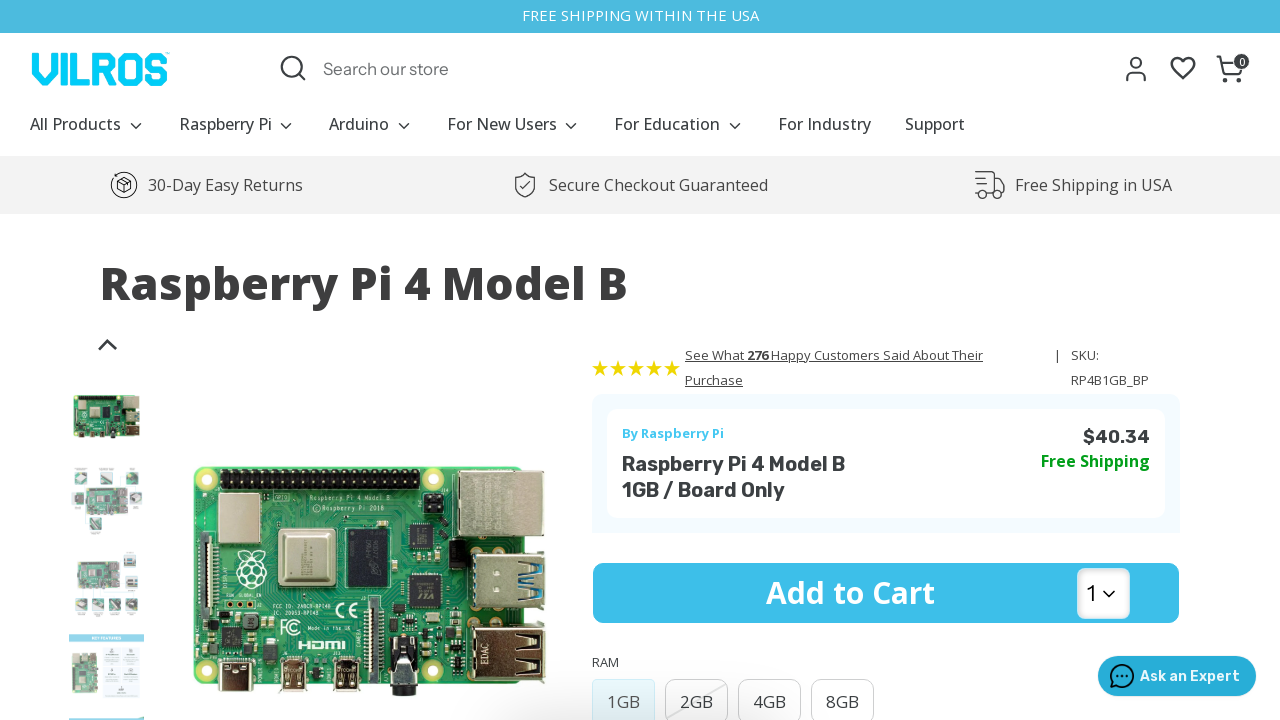

Navigated to product page: https://vilros.com/products/raspberry-pi-4-4gb-ram
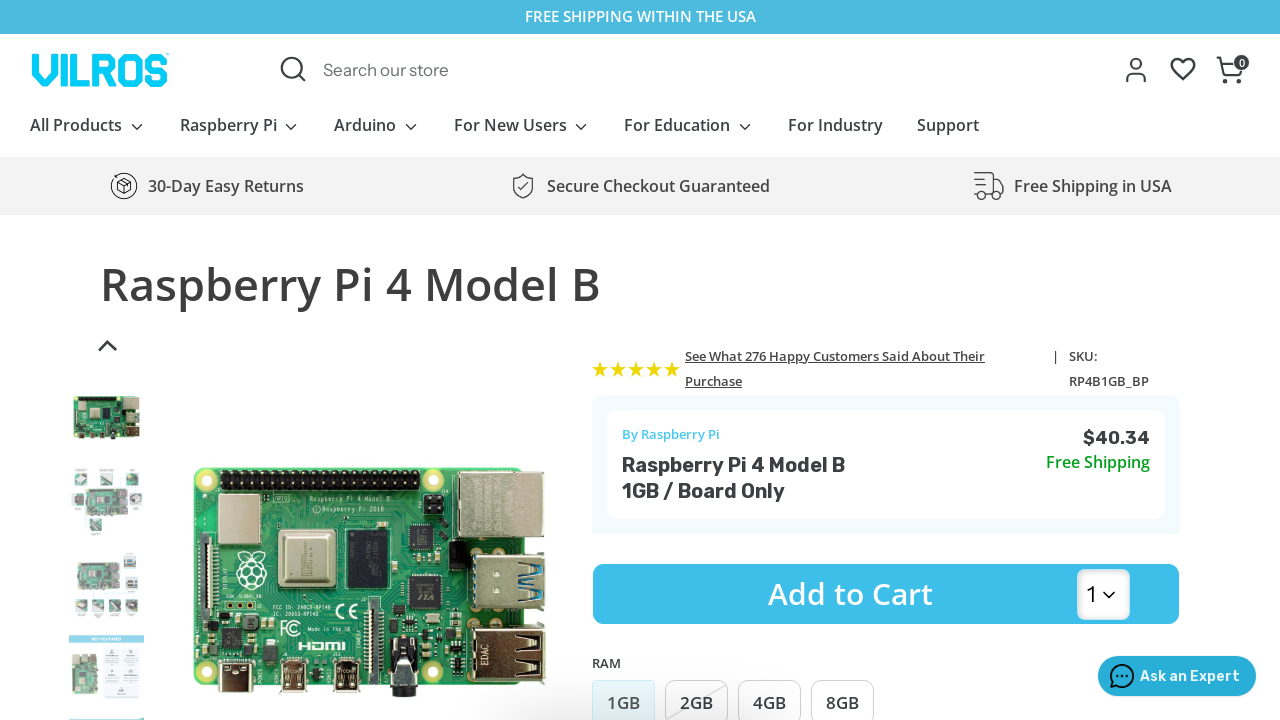

Payment button found on product page
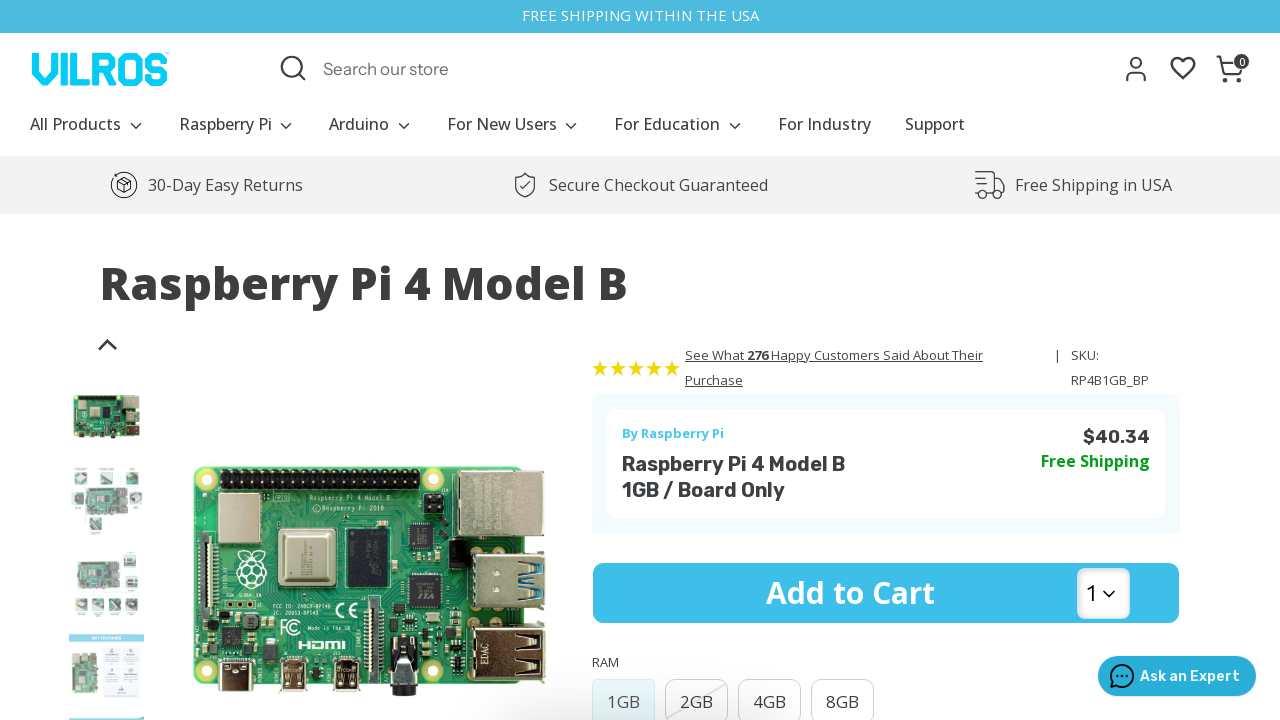

Navigated to product page: https://vilros.com/products/raspberry-pi-4-model-b-8gb-ram
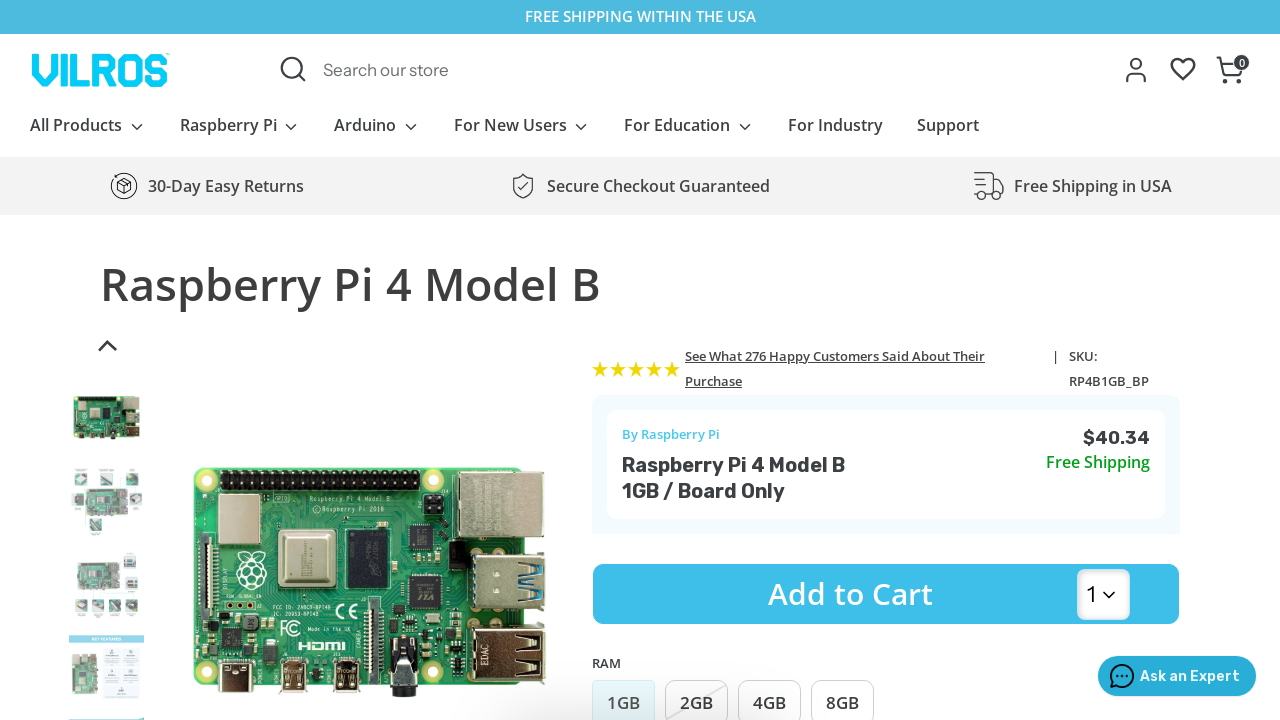

Payment button found on product page
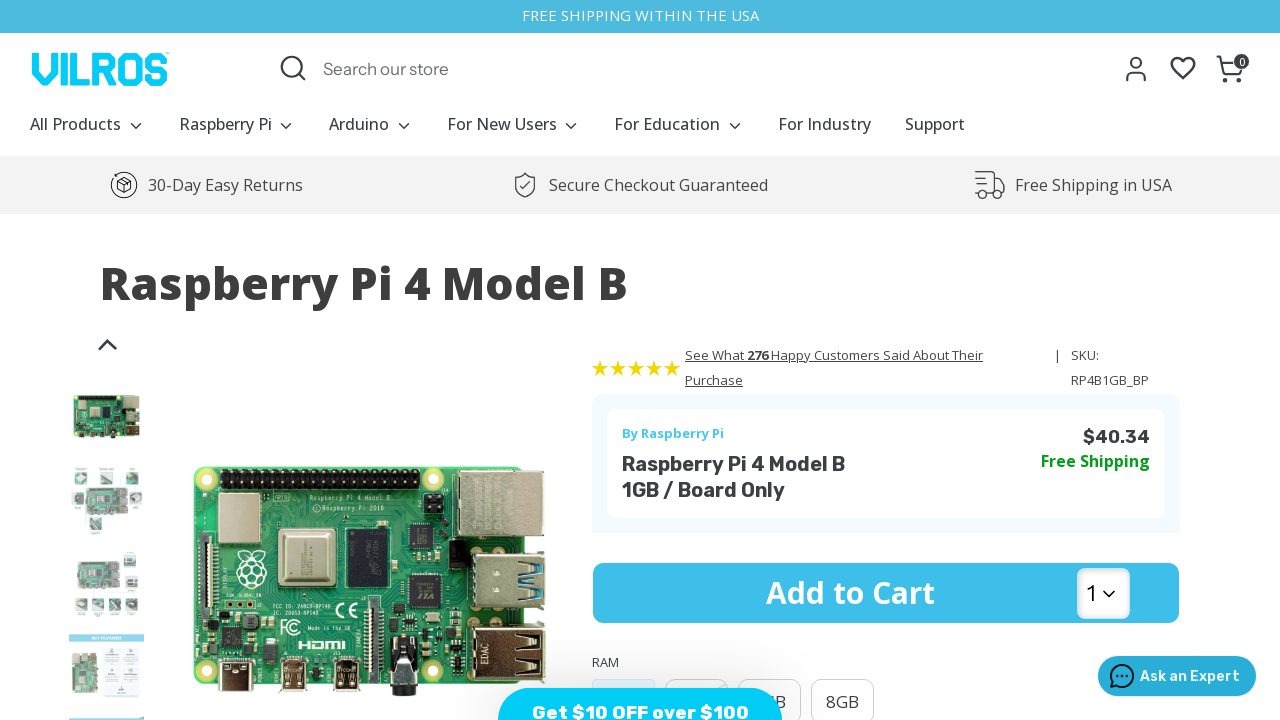

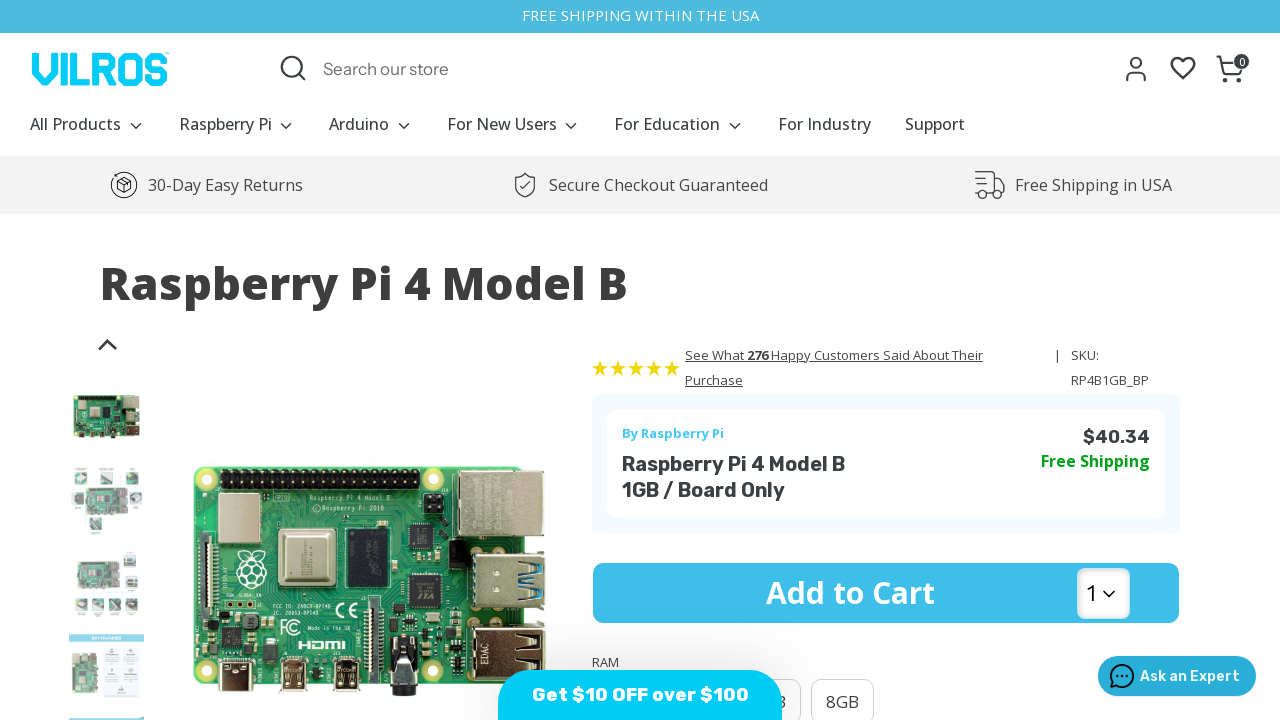